Verifies that the login page does not have a "Remember Me" checkbox option present

Starting URL: https://opensource-demo.orangehrmlive.com/

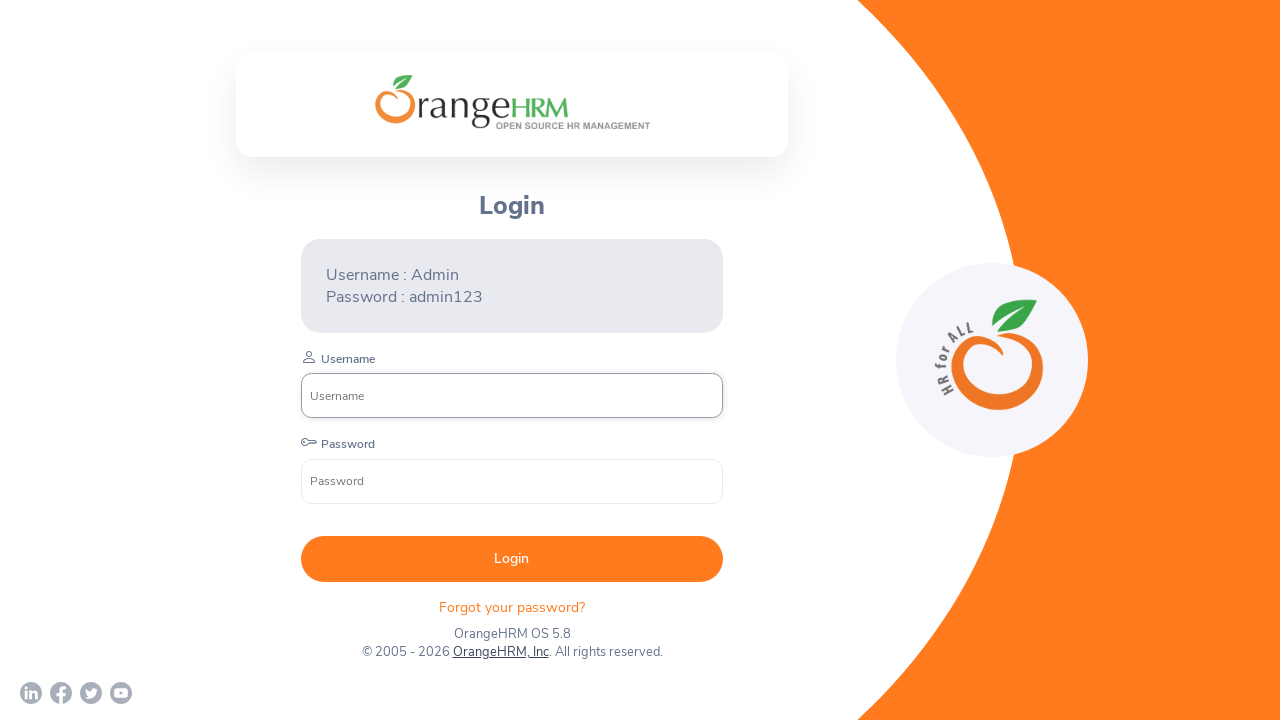

Checked visibility of Remember Me checkbox
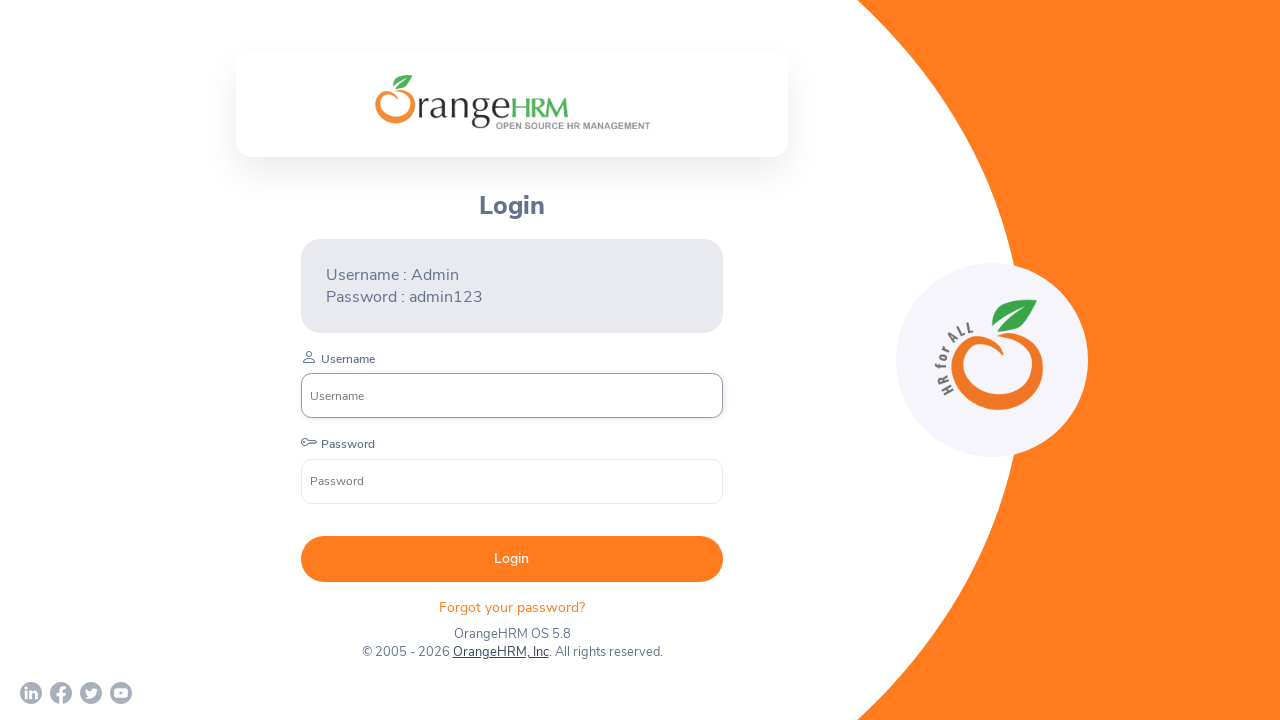

Verified that Remember Me checkbox is not present on login page
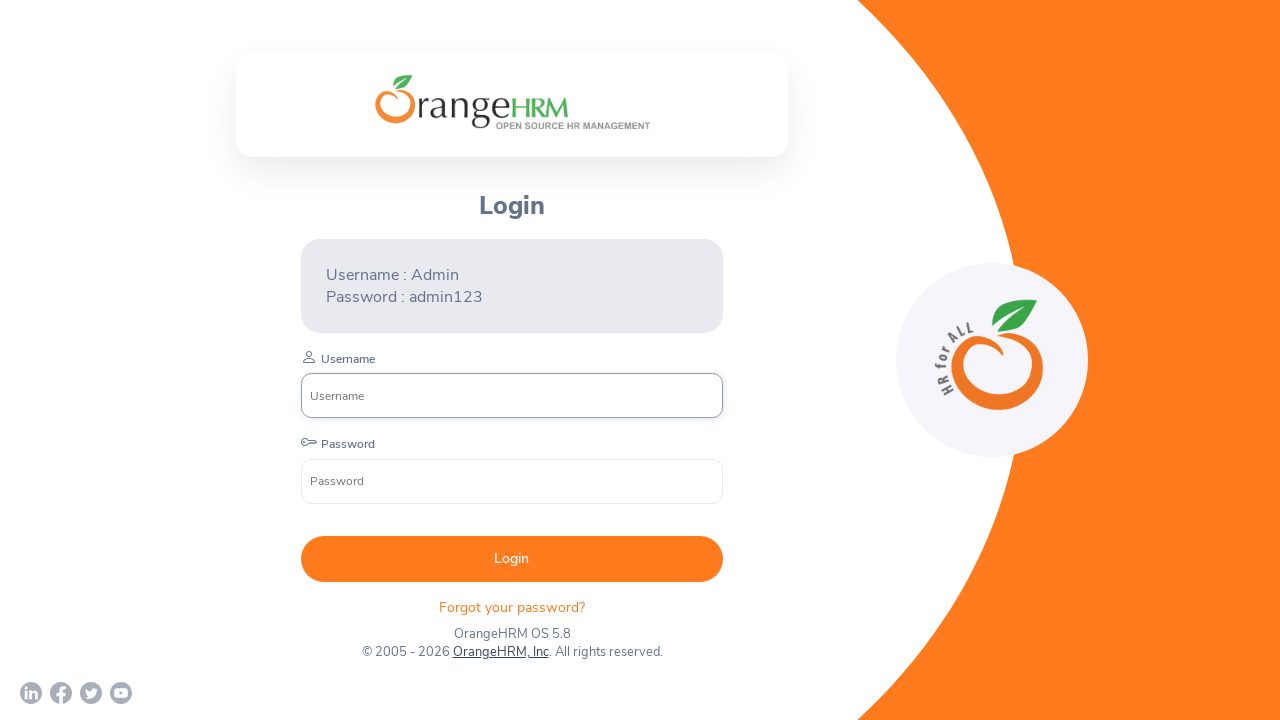

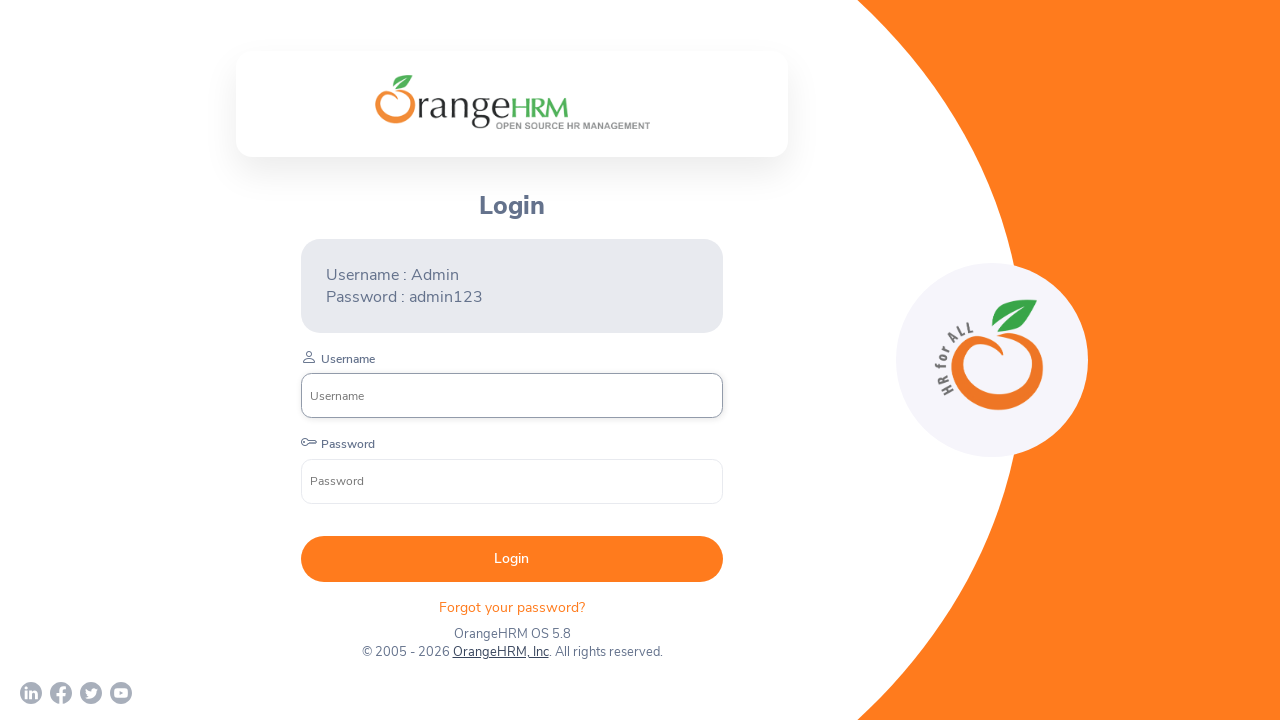